Loads the blog page, clicks on an element, refreshes the page, and verifies the URL remains the same

Starting URL: https://pedantic-brattain-37254a.netlify.app/

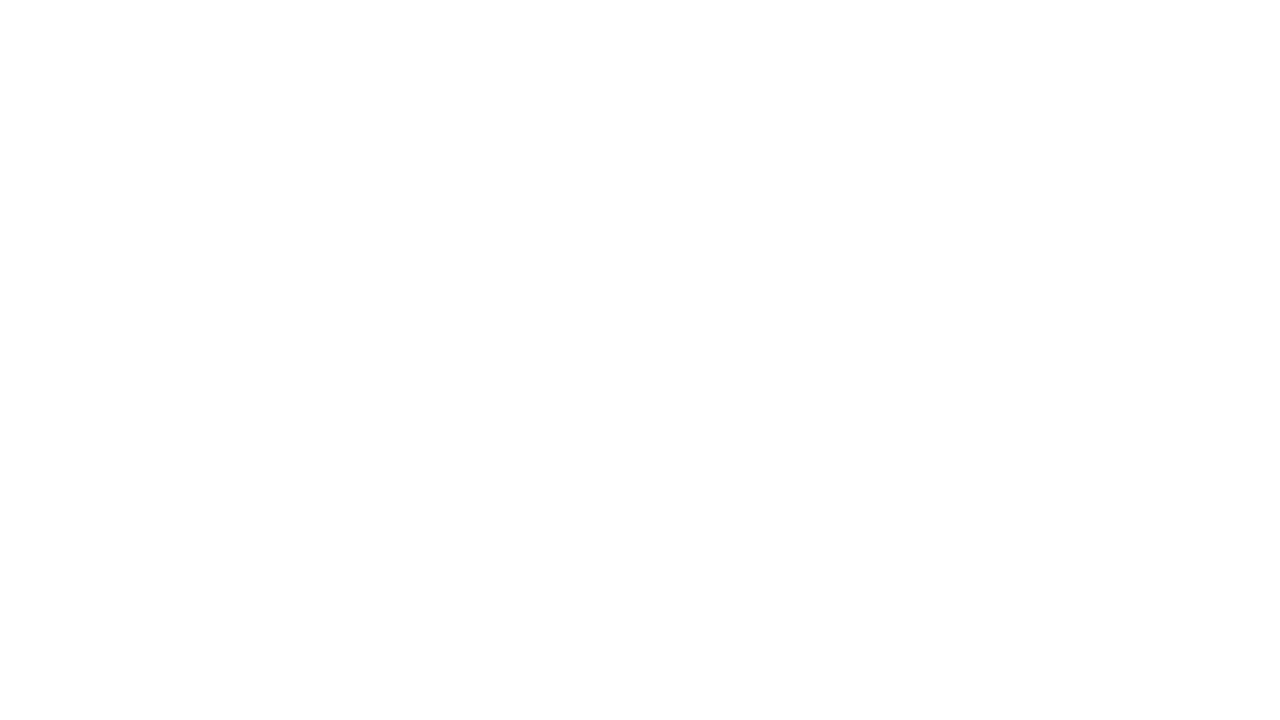

Waited for vuukle-emote element to load
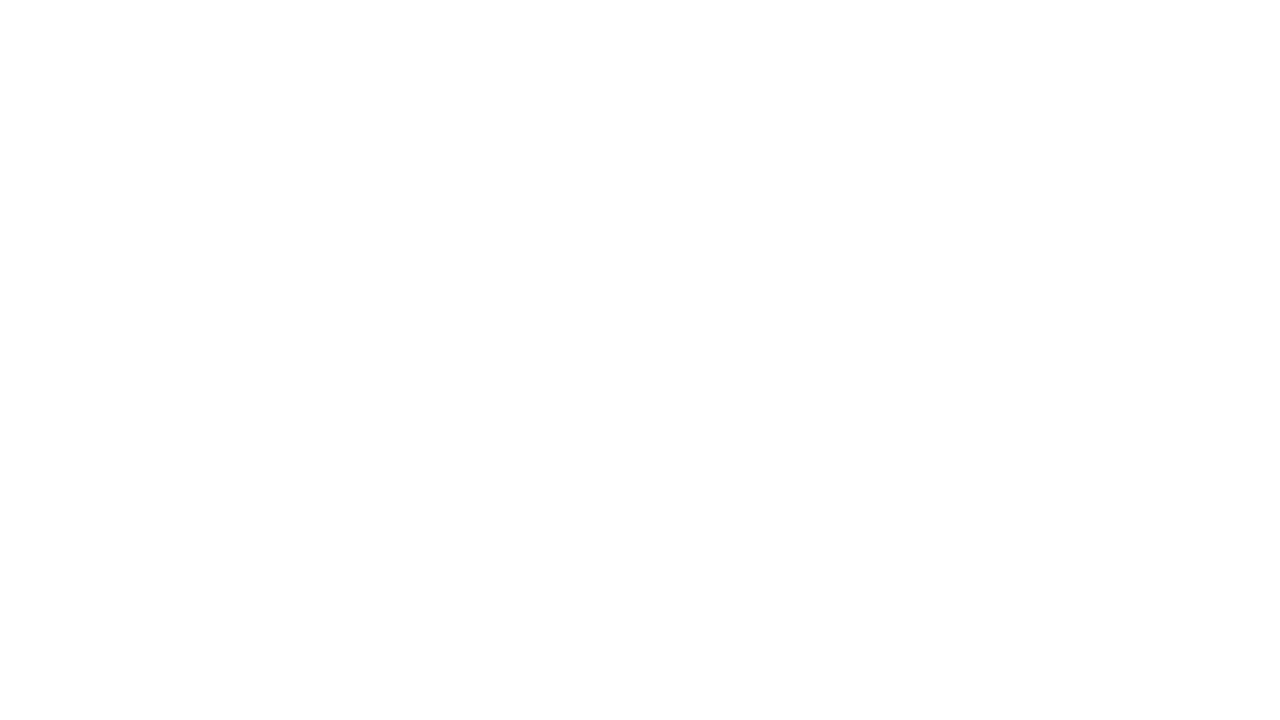

Clicked vuukle-emote element at (640, 564) on #vuukle-emote
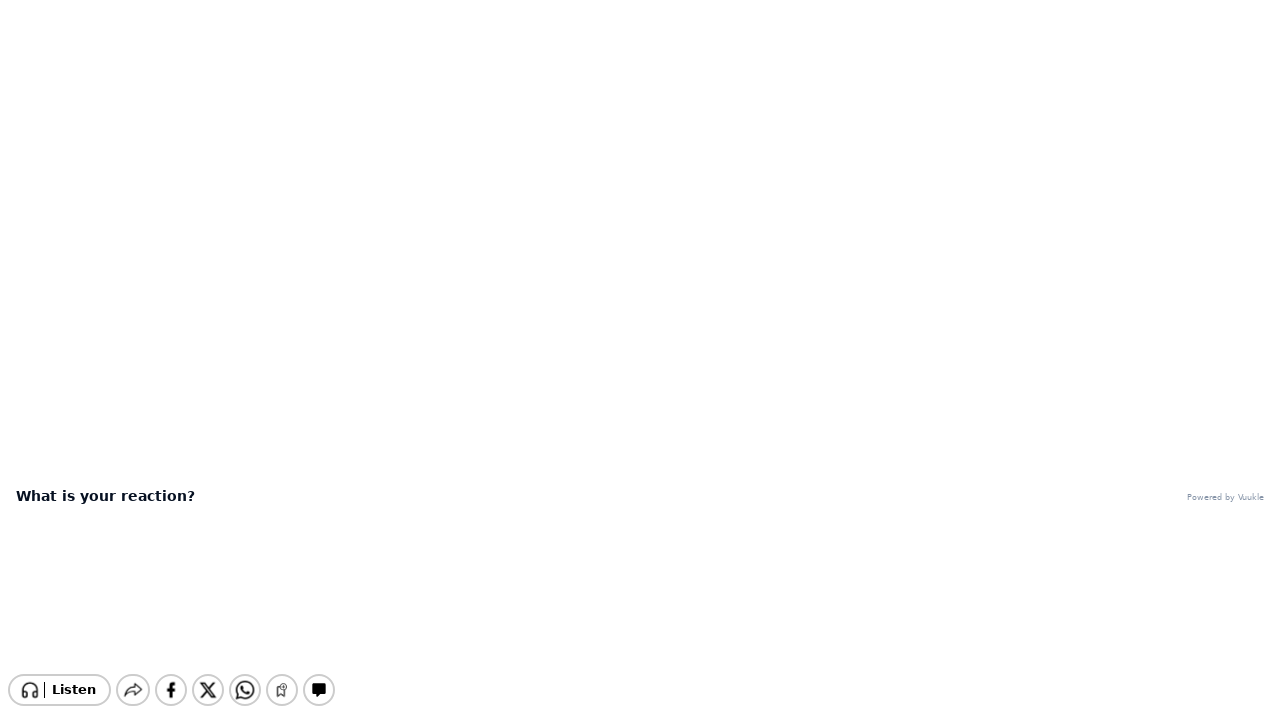

Reloaded the page
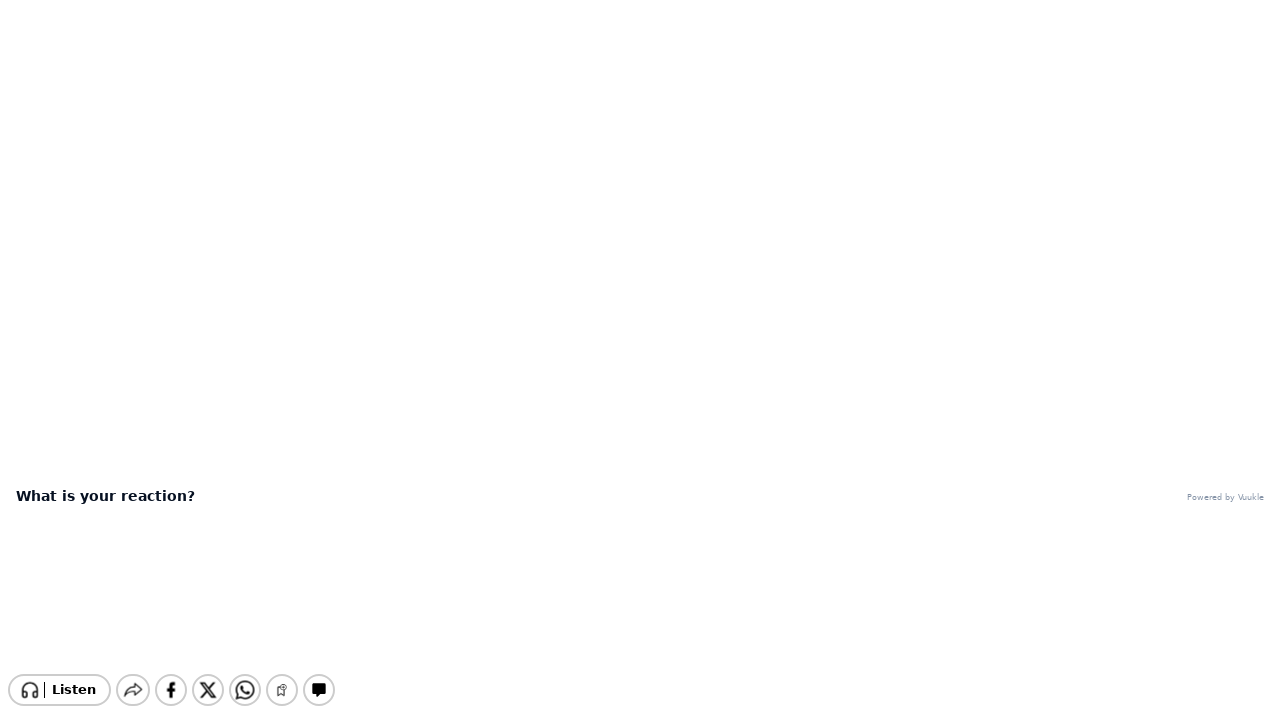

Verified URL remained at home page after reload
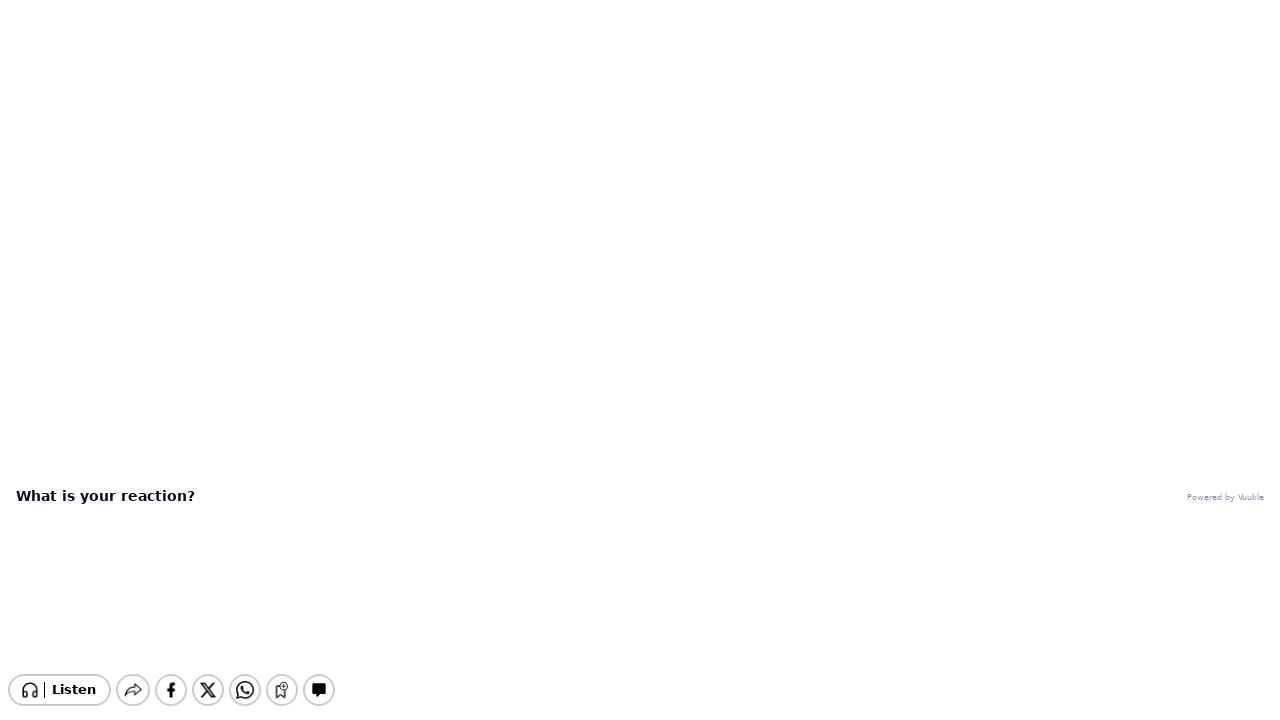

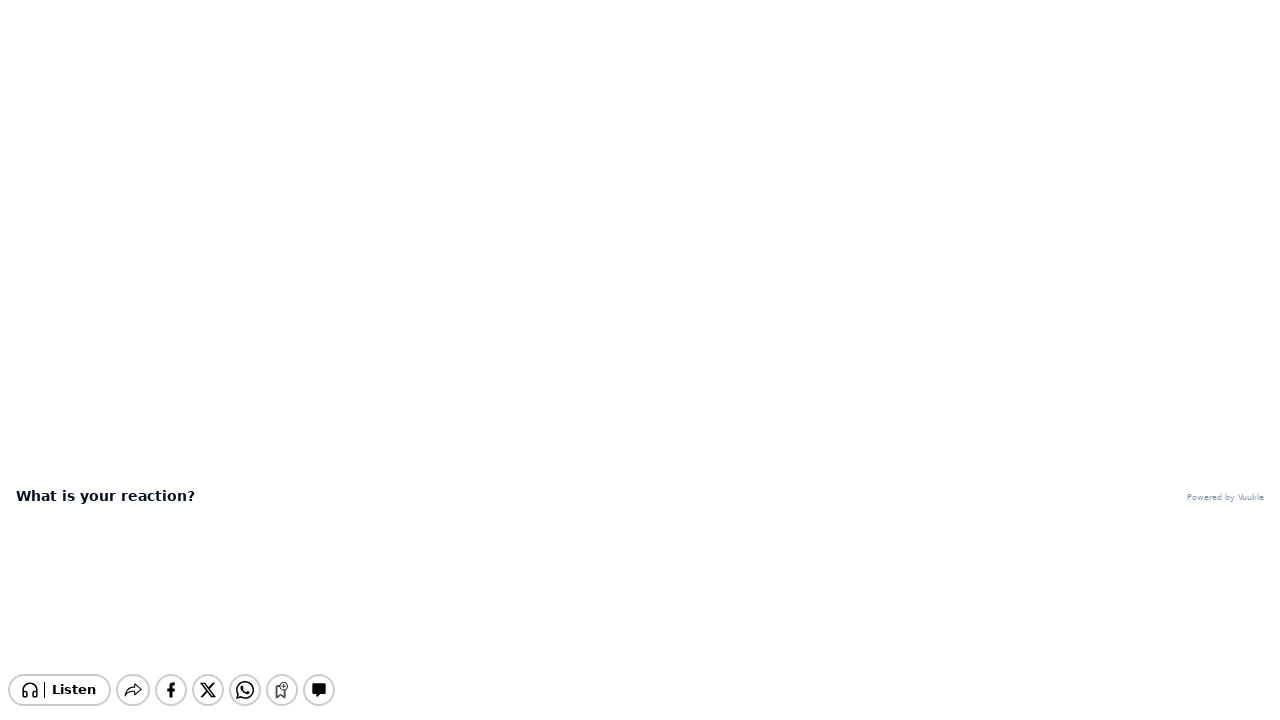